Tests clicking on a growing/changing button element and verifies that the event is triggered successfully

Starting URL: https://testpages.herokuapp.com/styled/challenges/growing-clickable.html

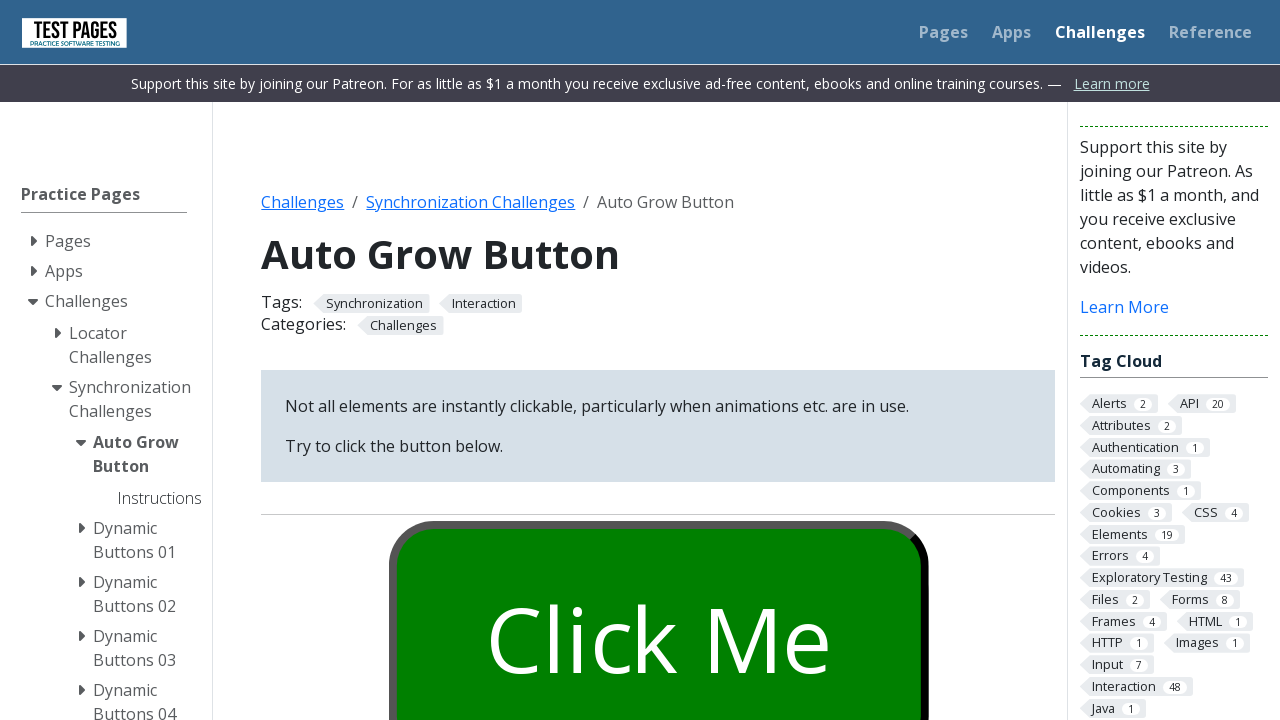

Waited for growing button to be visible
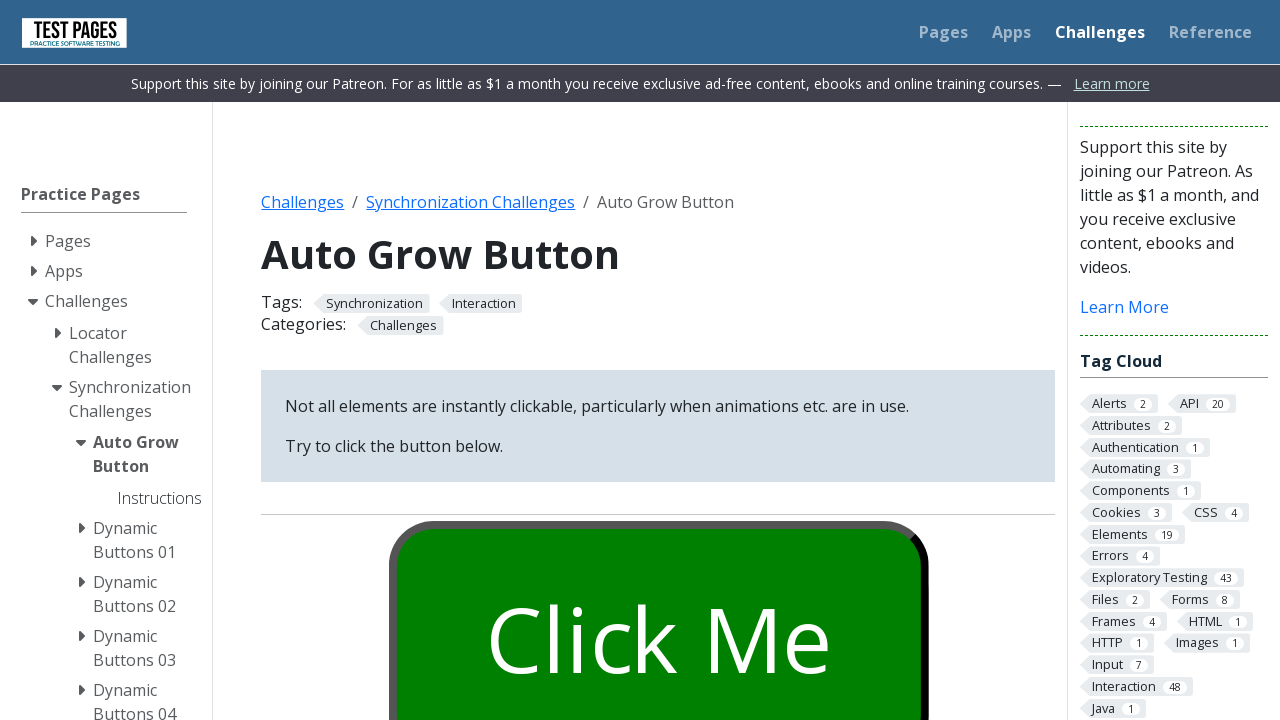

Clicked the growbutton element at (658, 600) on button#growbutton
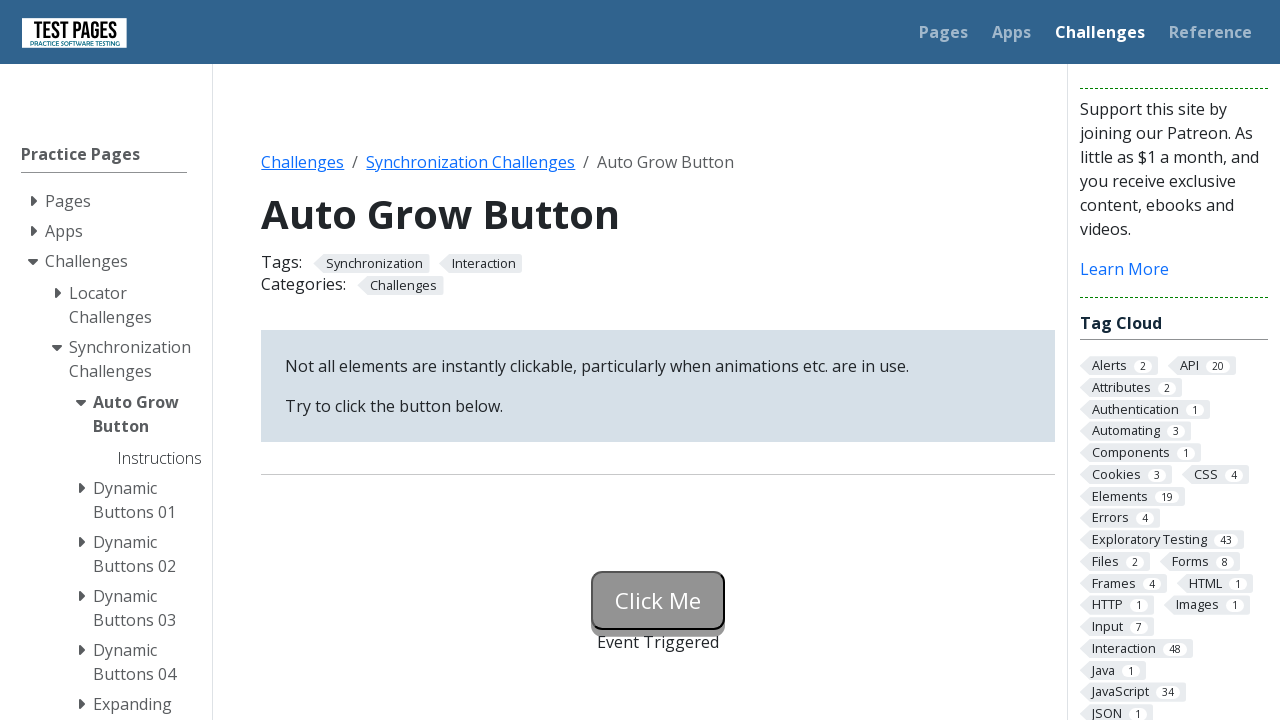

Waited 8 seconds for button to grow and change
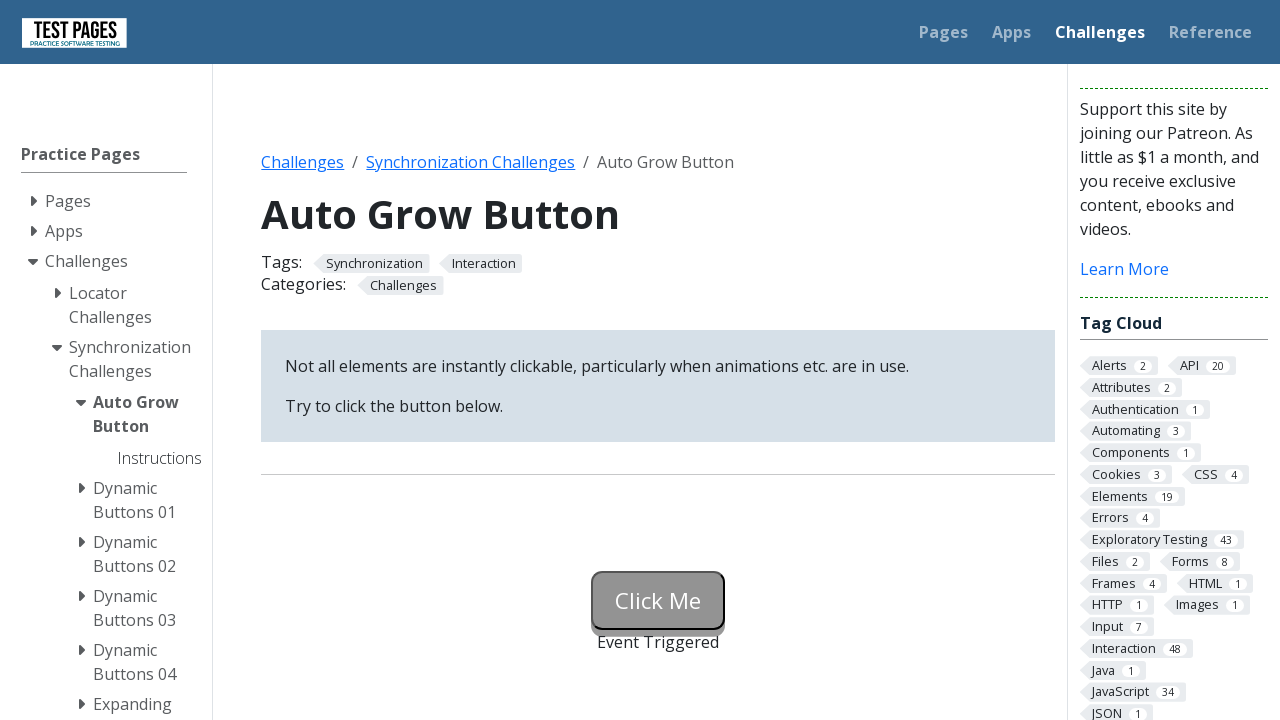

Clicked the growbutton element again after waiting at (658, 600) on button#growbutton
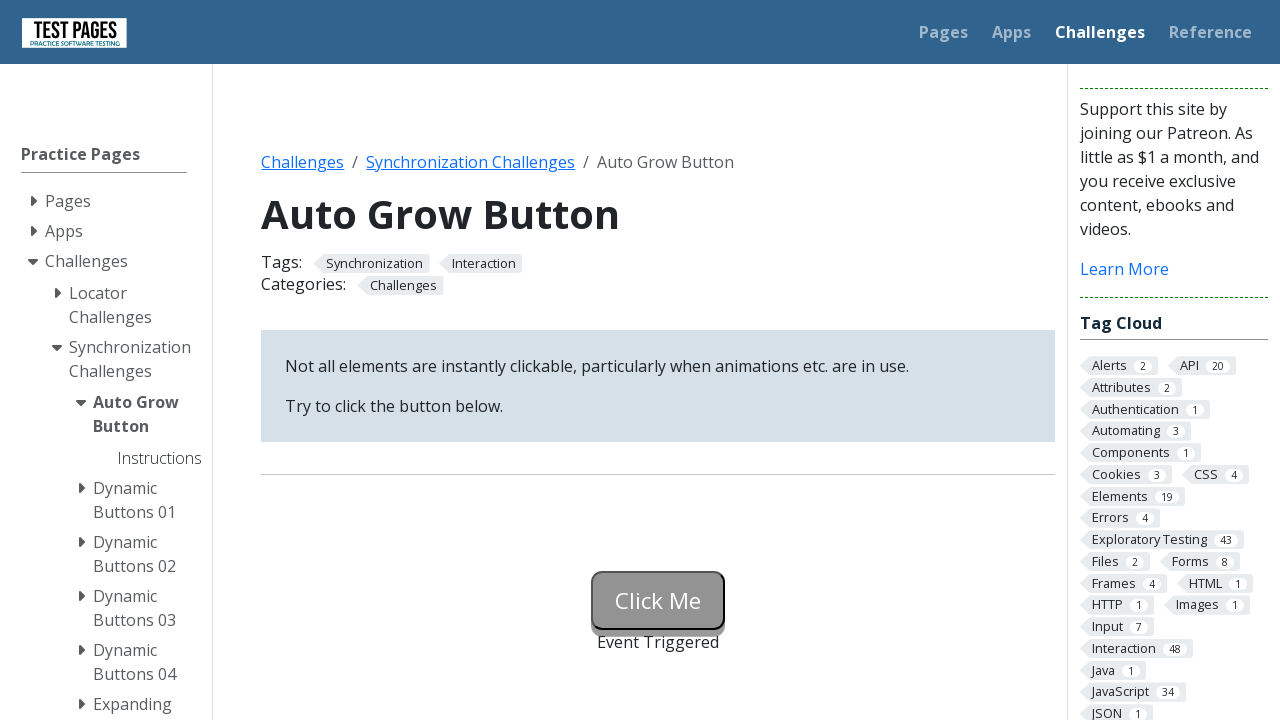

Verified that 'Event Triggered' text appeared on the page
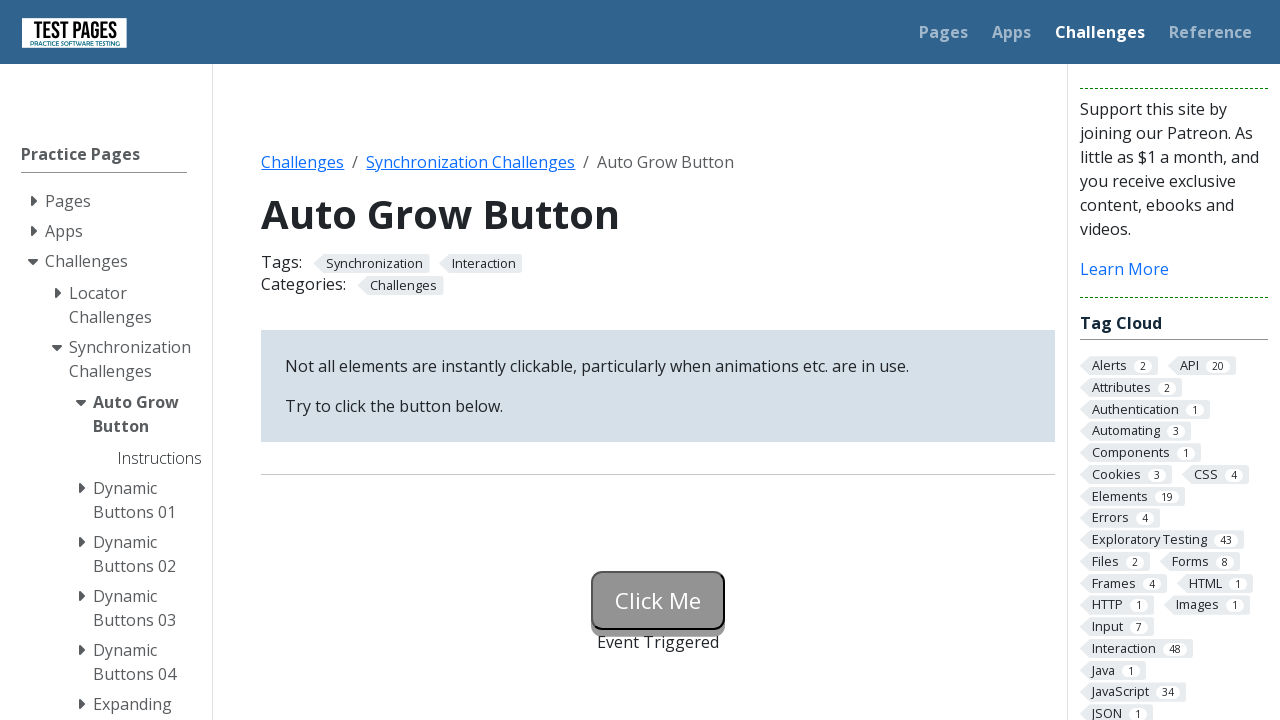

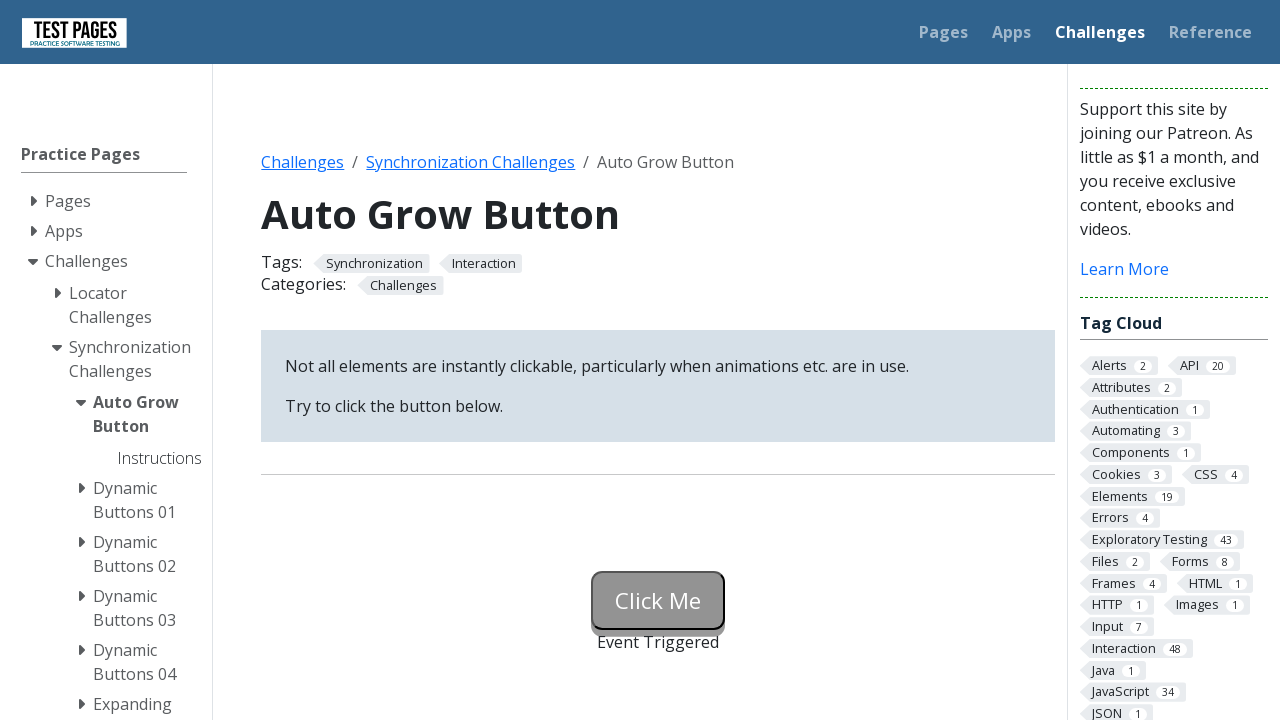